Tests static dropdown selection functionality by selecting options using different methods: by index, by value, and by visible text

Starting URL: https://the-internet.herokuapp.com/dropdown

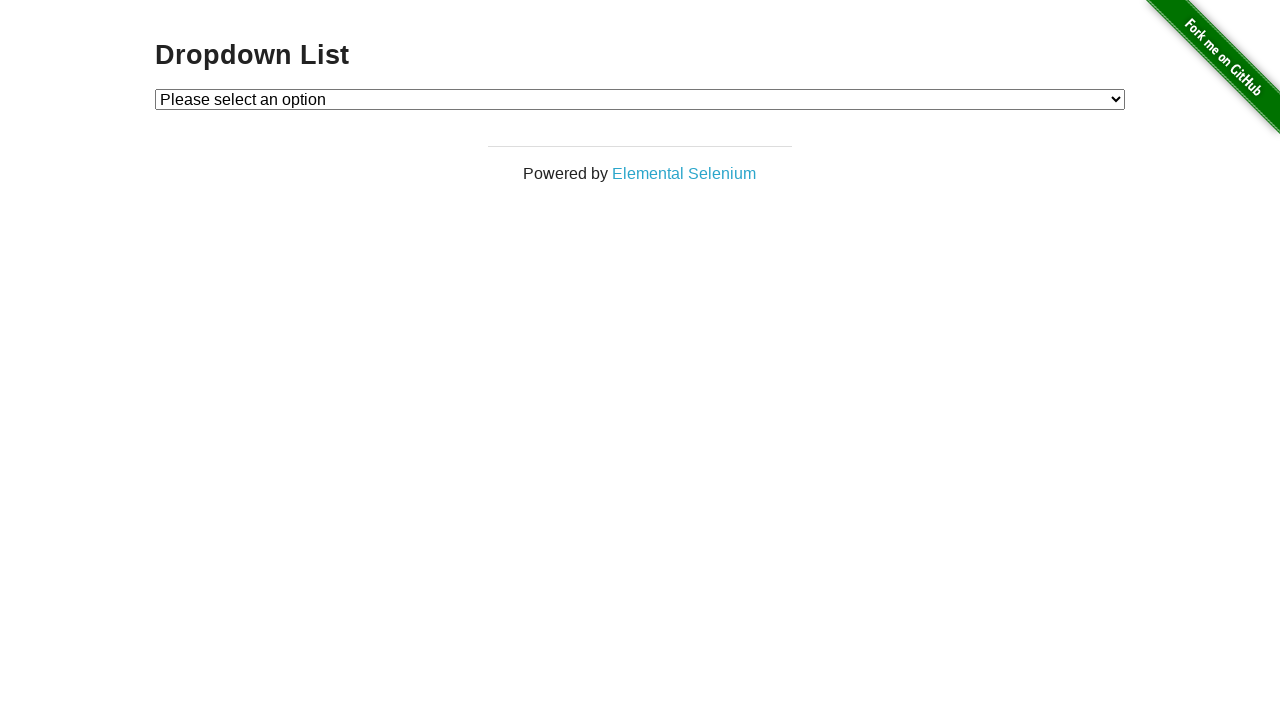

Selected Option 1 by index on #dropdown
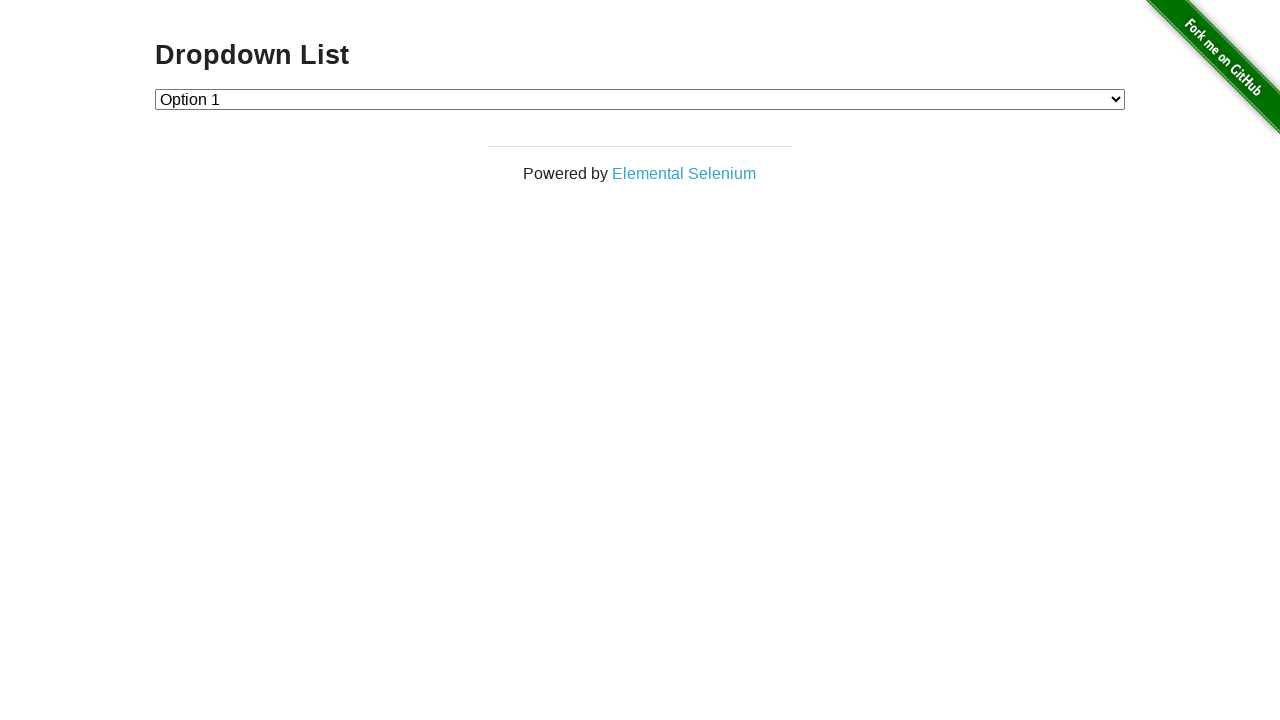

Selected Option 2 by index on #dropdown
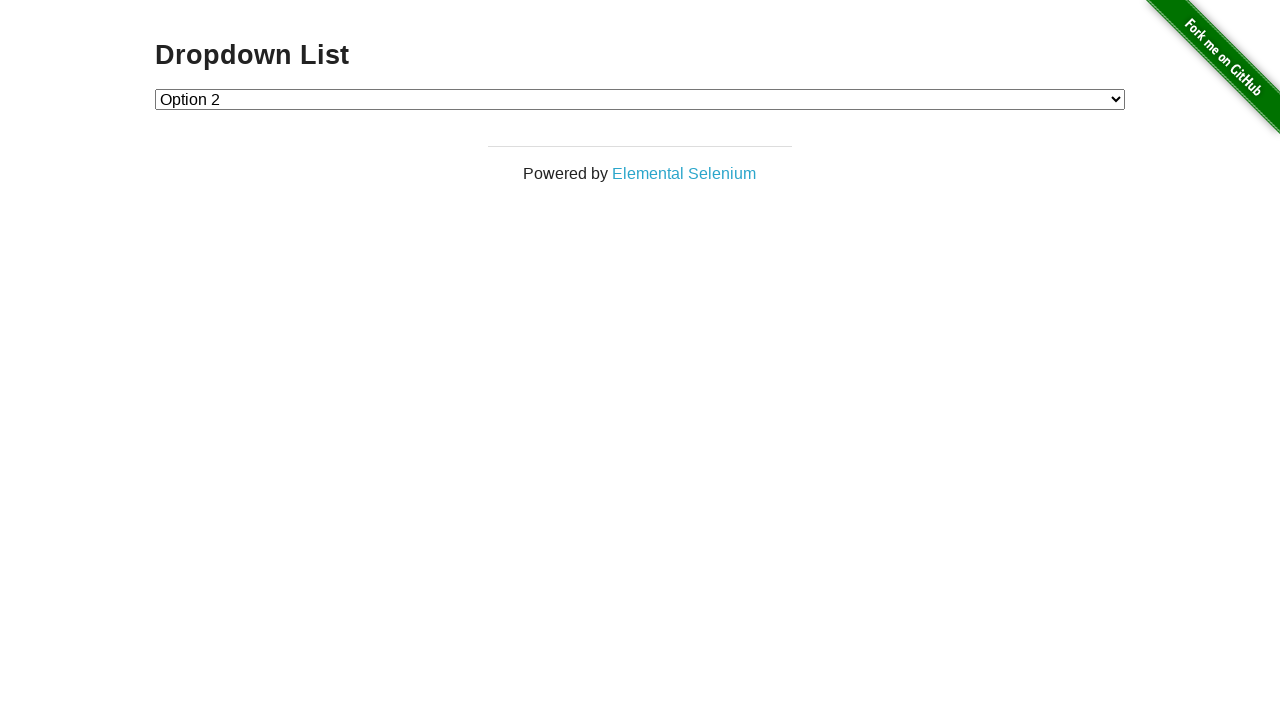

Selected Option 1 by value on #dropdown
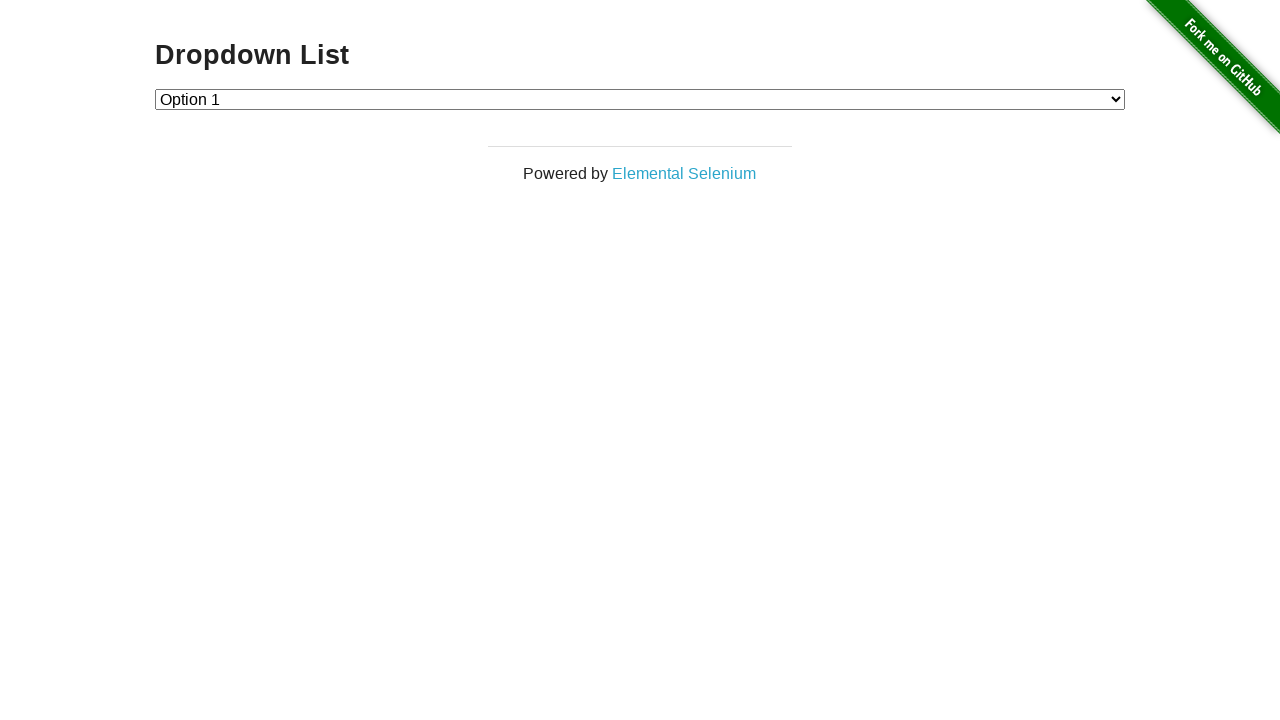

Selected Option 2 by value on #dropdown
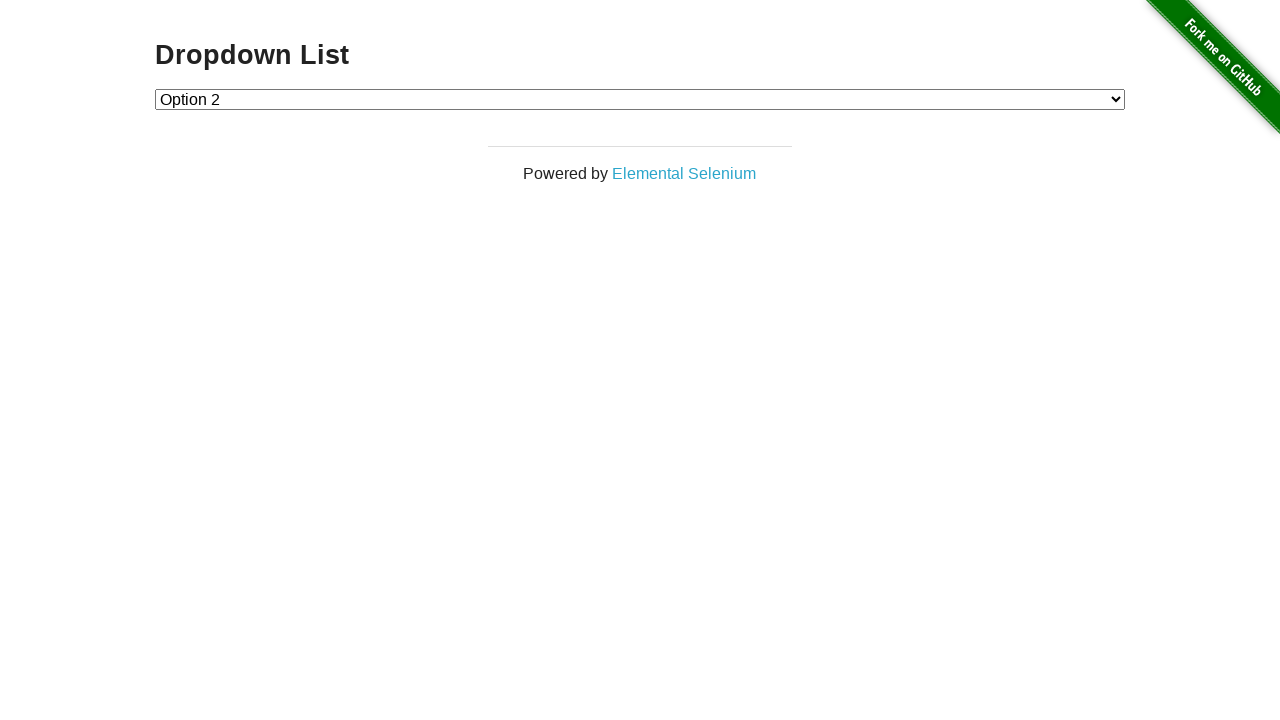

Selected Option 1 by visible text on #dropdown
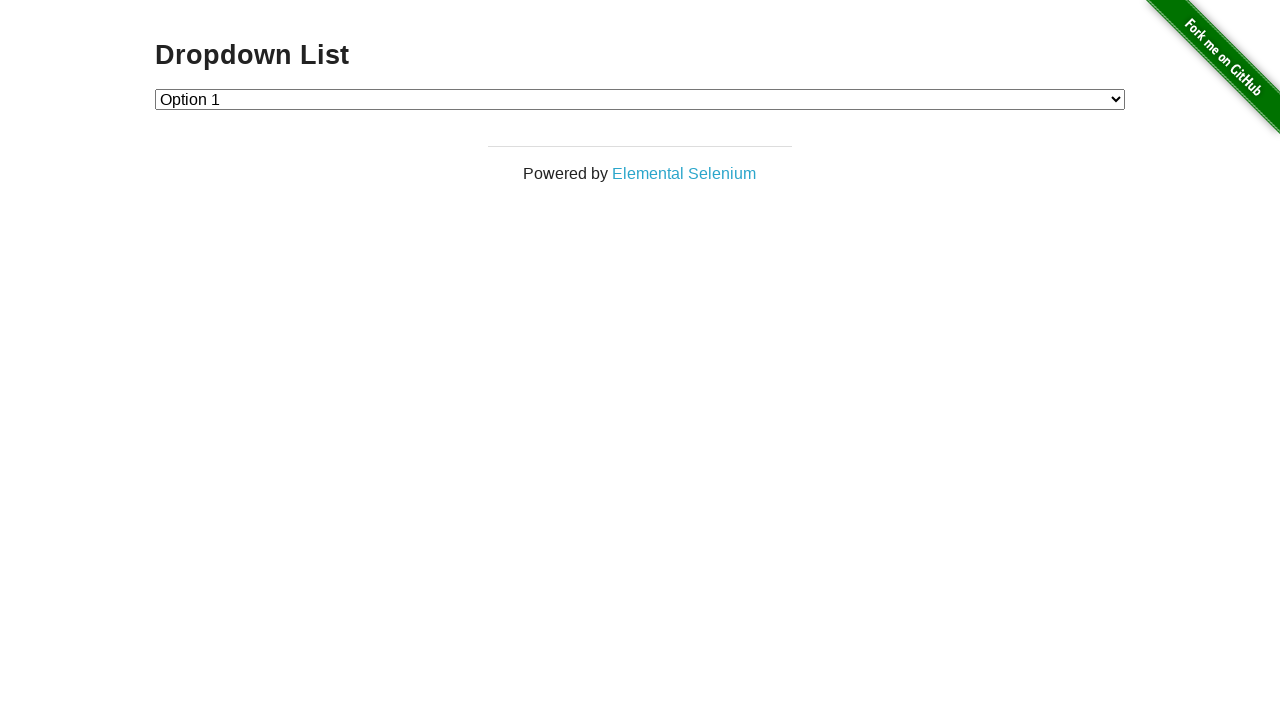

Selected Option 2 by visible text on #dropdown
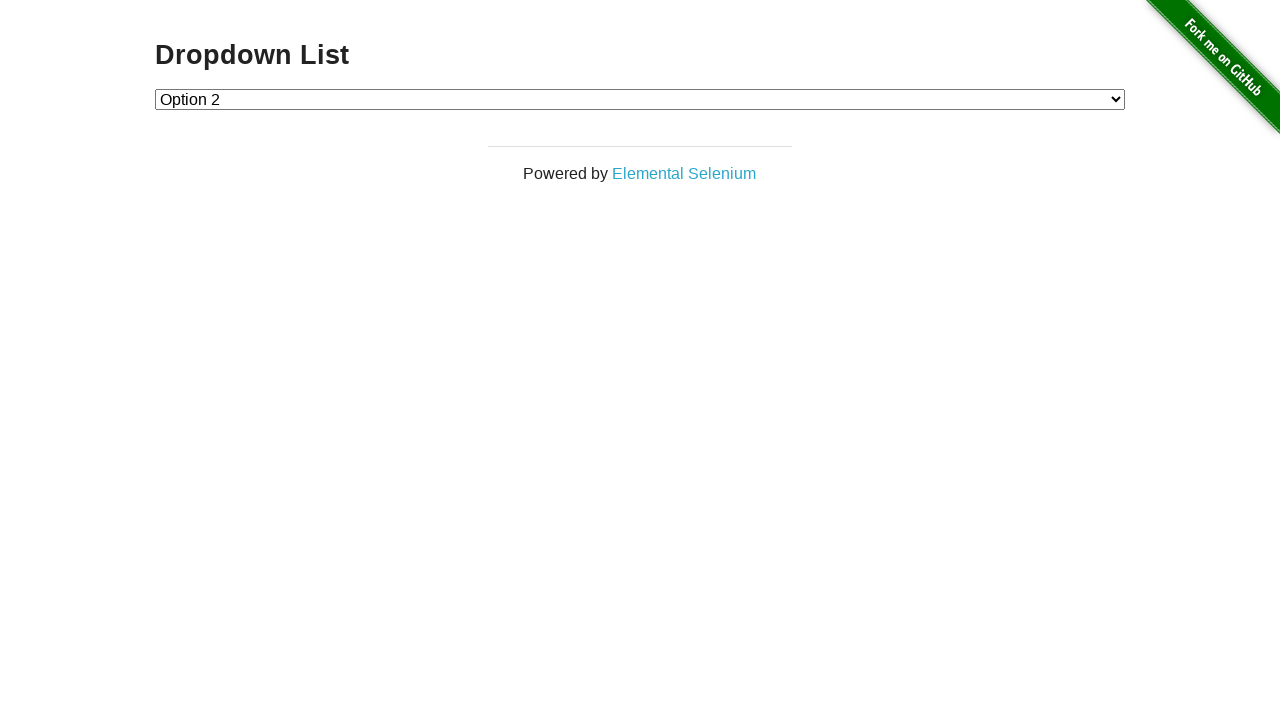

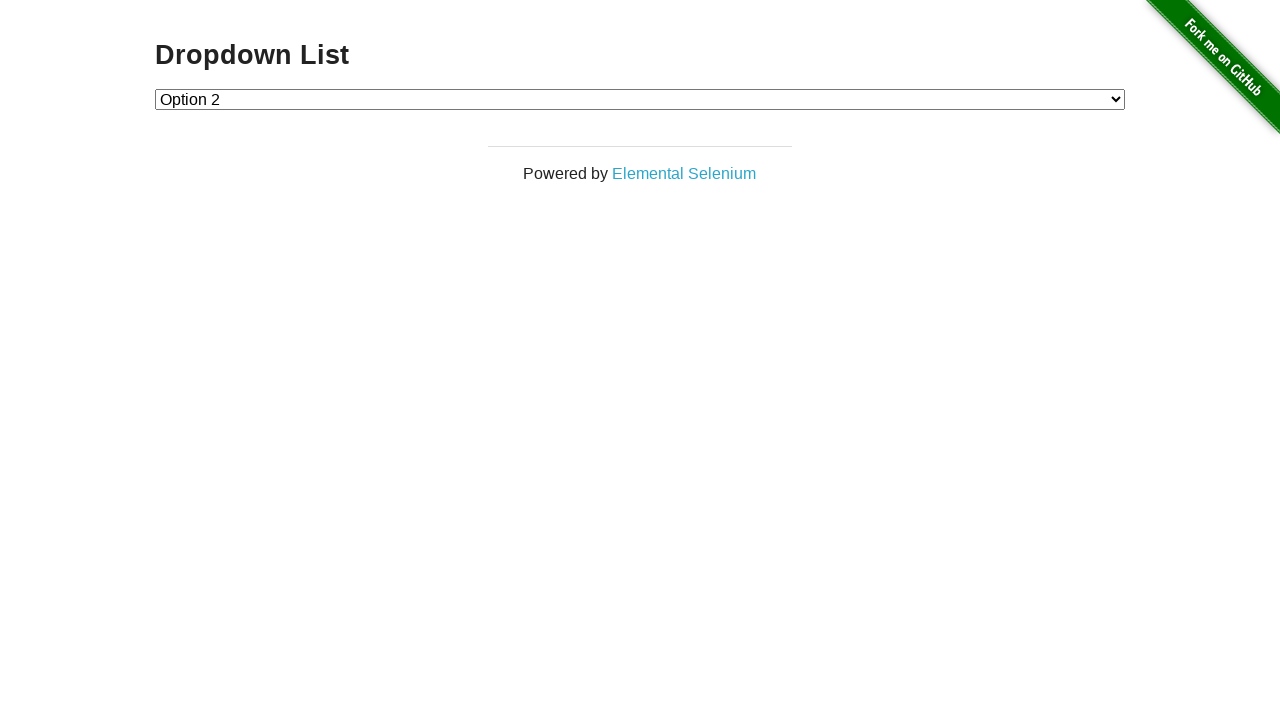